Tests clicking a "Check this" button on a test website and then clicking on a date input field after waiting for it to be clickable.

Starting URL: http://omayo.blogspot.com/

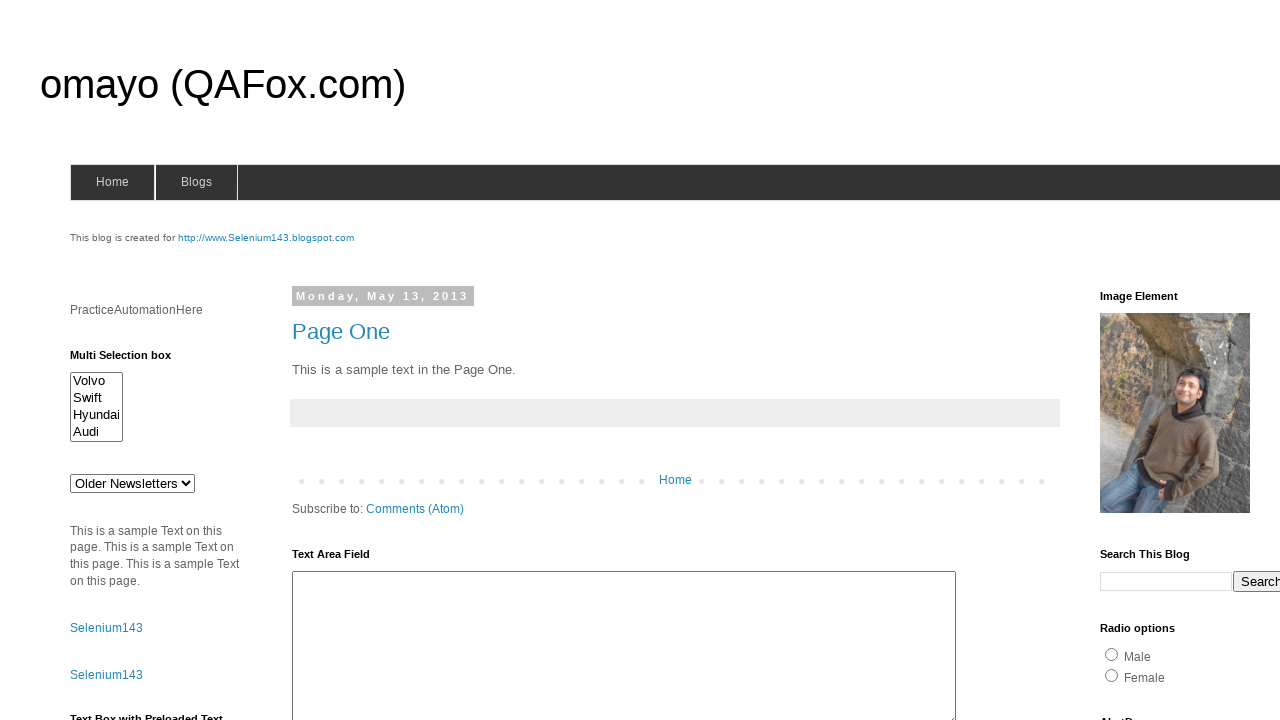

Clicked the 'Check this' button at (109, 528) on xpath=//button[text()='Check this']
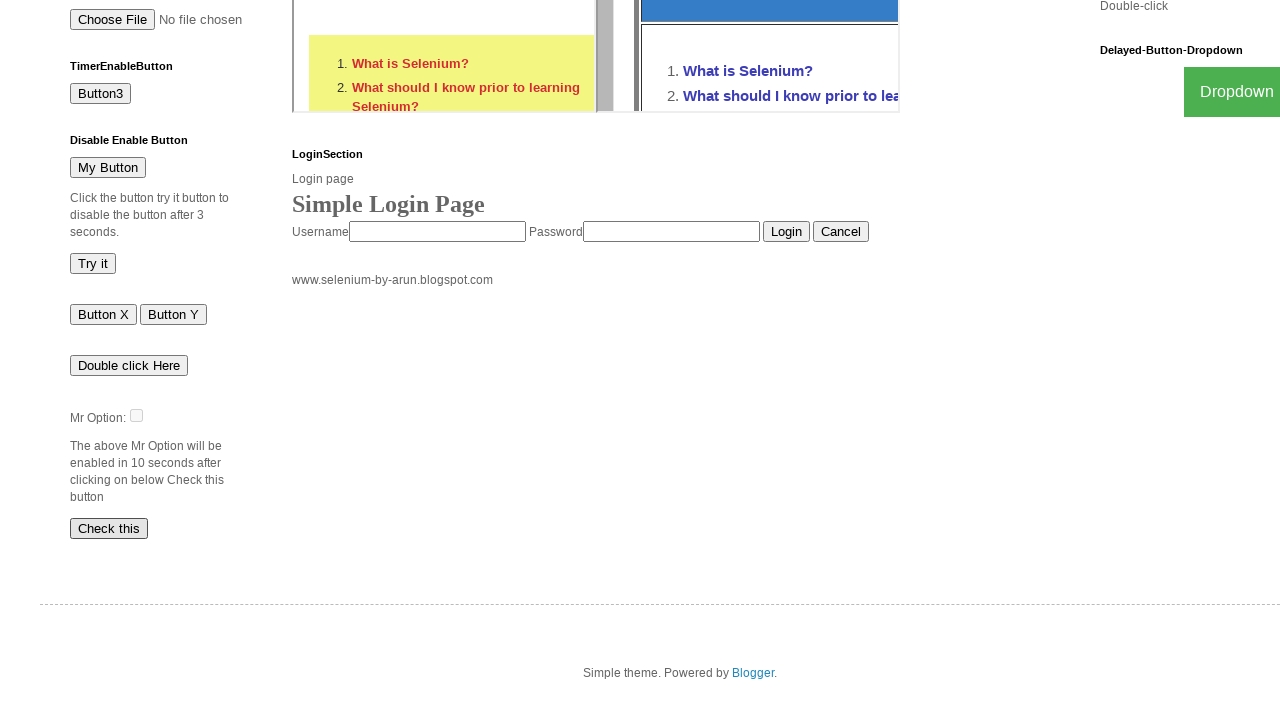

Date input field became visible
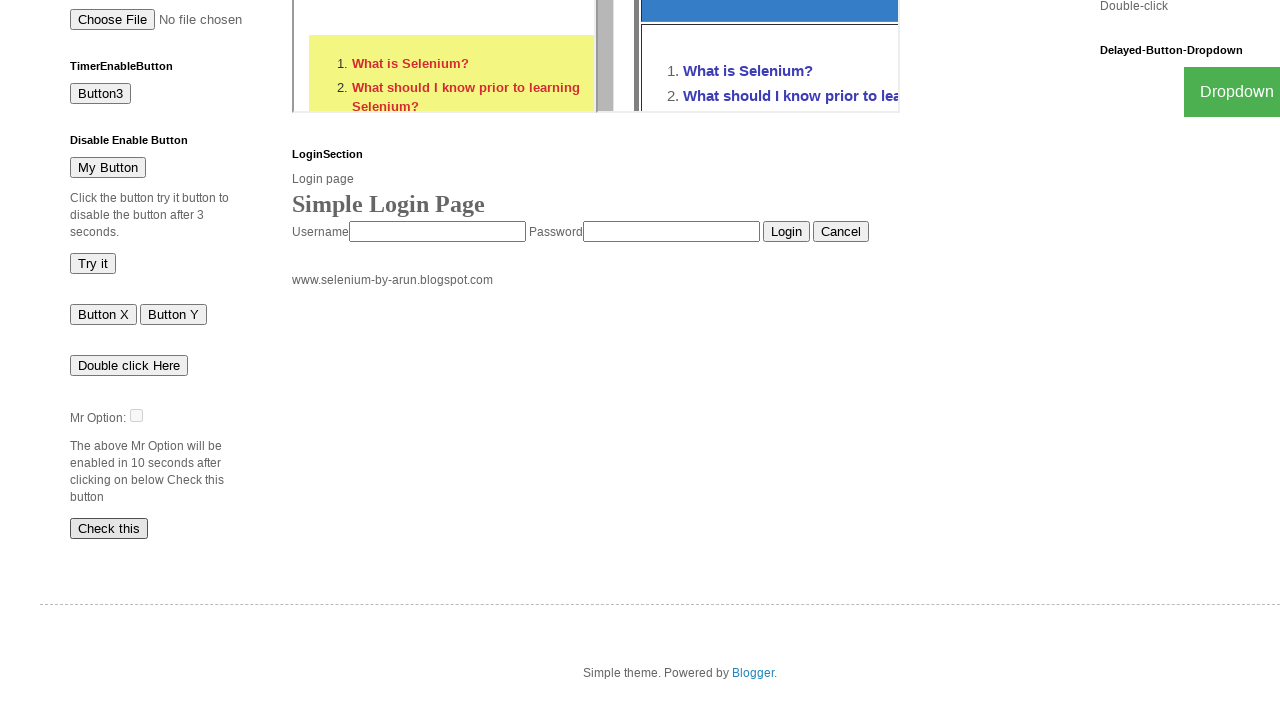

Clicked the date input field at (136, 415) on xpath=//input[@id='dte']
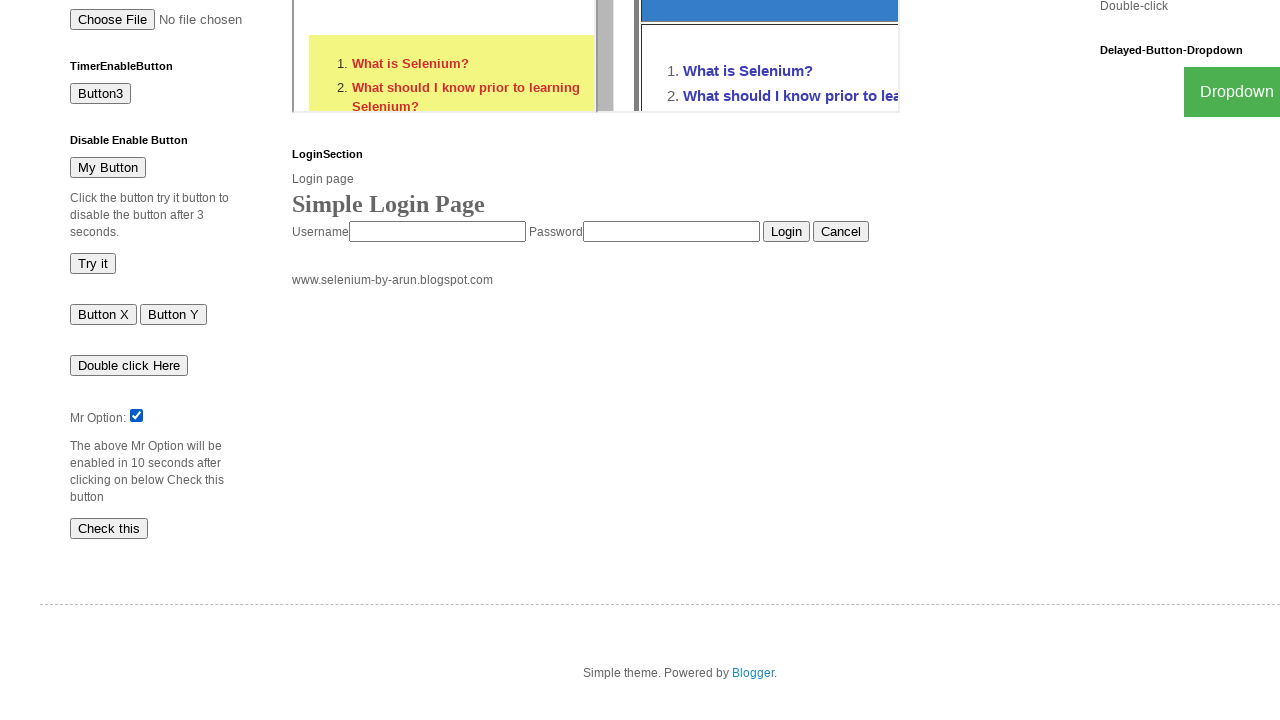

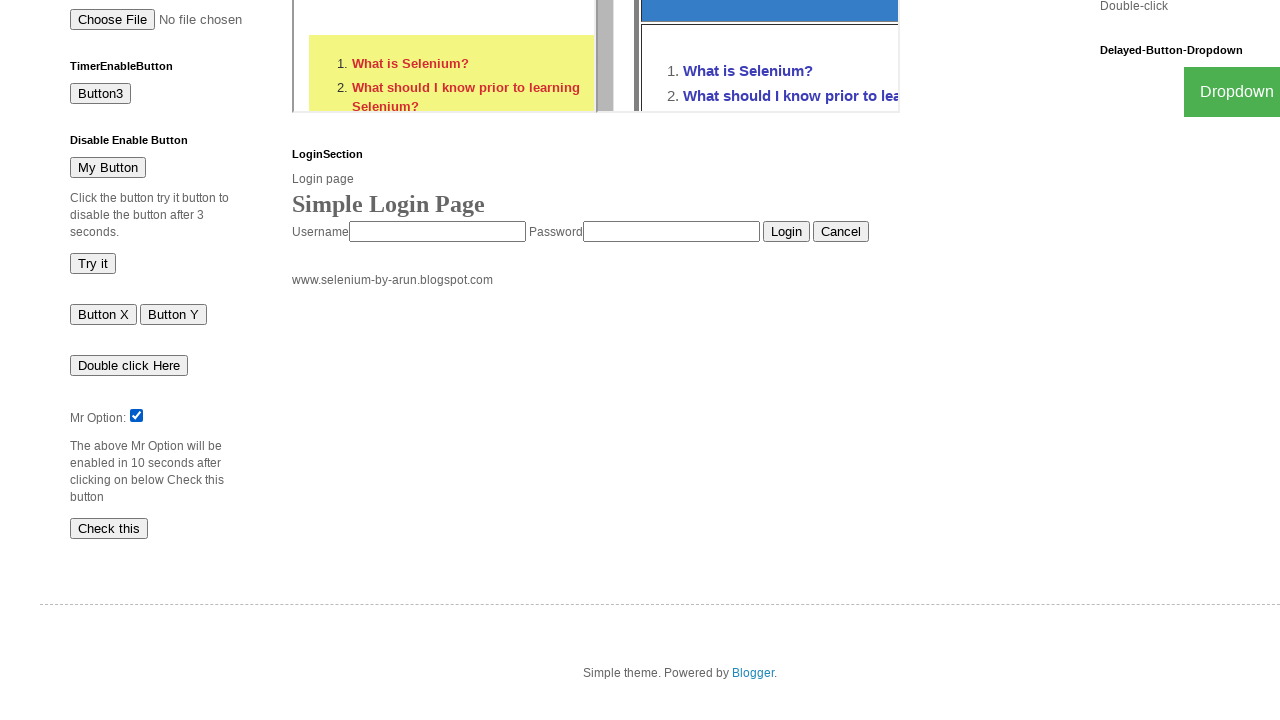